Tests the Python.org search functionality by entering "pycon" in the search field and submitting the search form

Starting URL: https://www.python.org

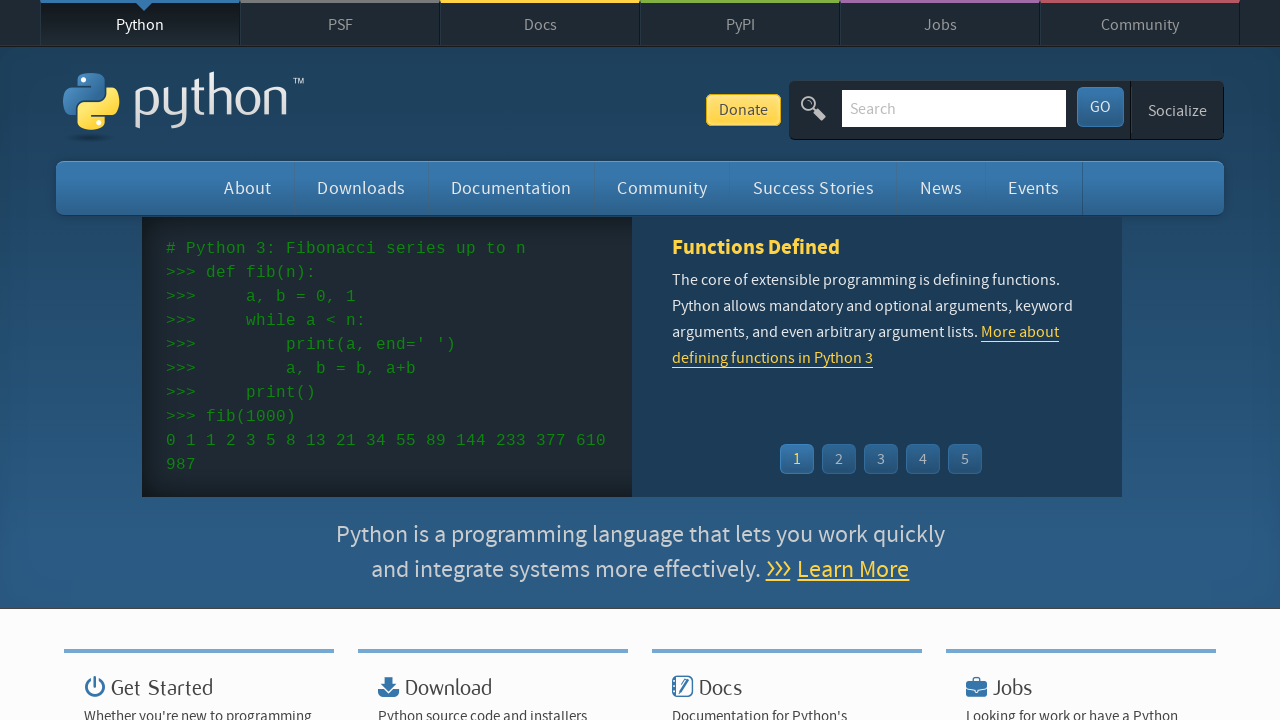

Filled search field with 'pycon' on input[name='q']
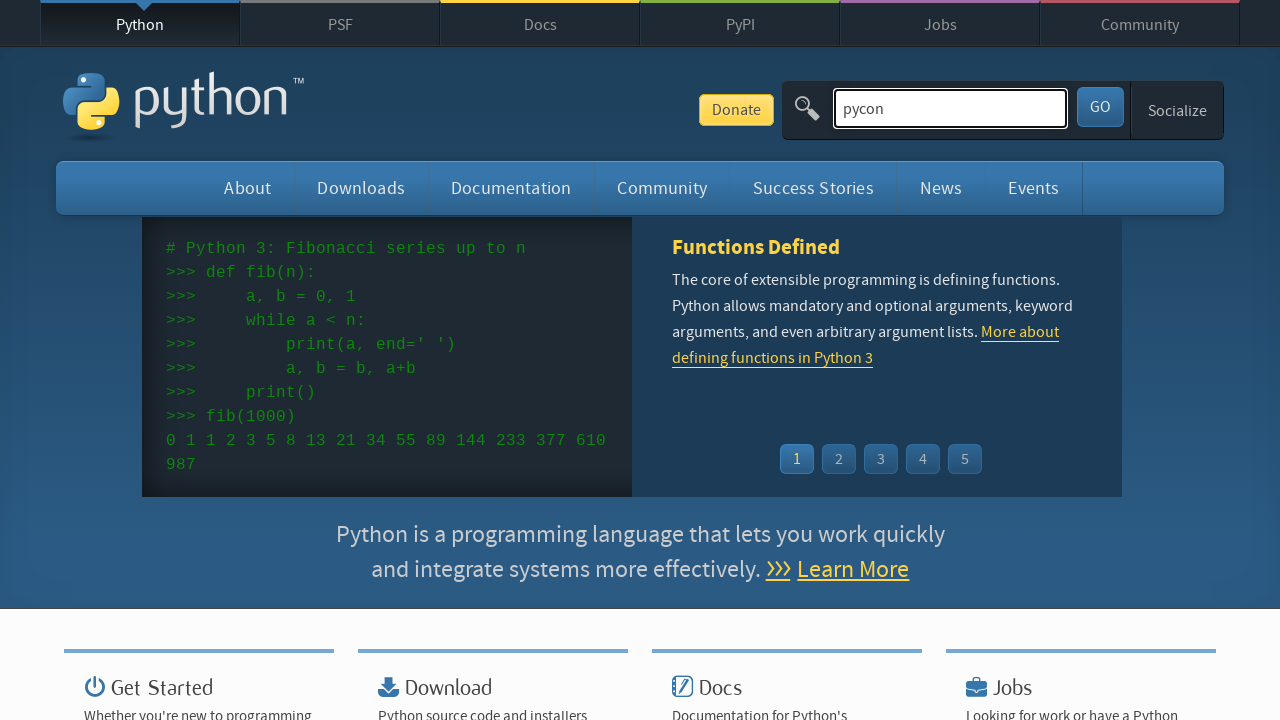

Pressed Enter to submit search form on input[name='q']
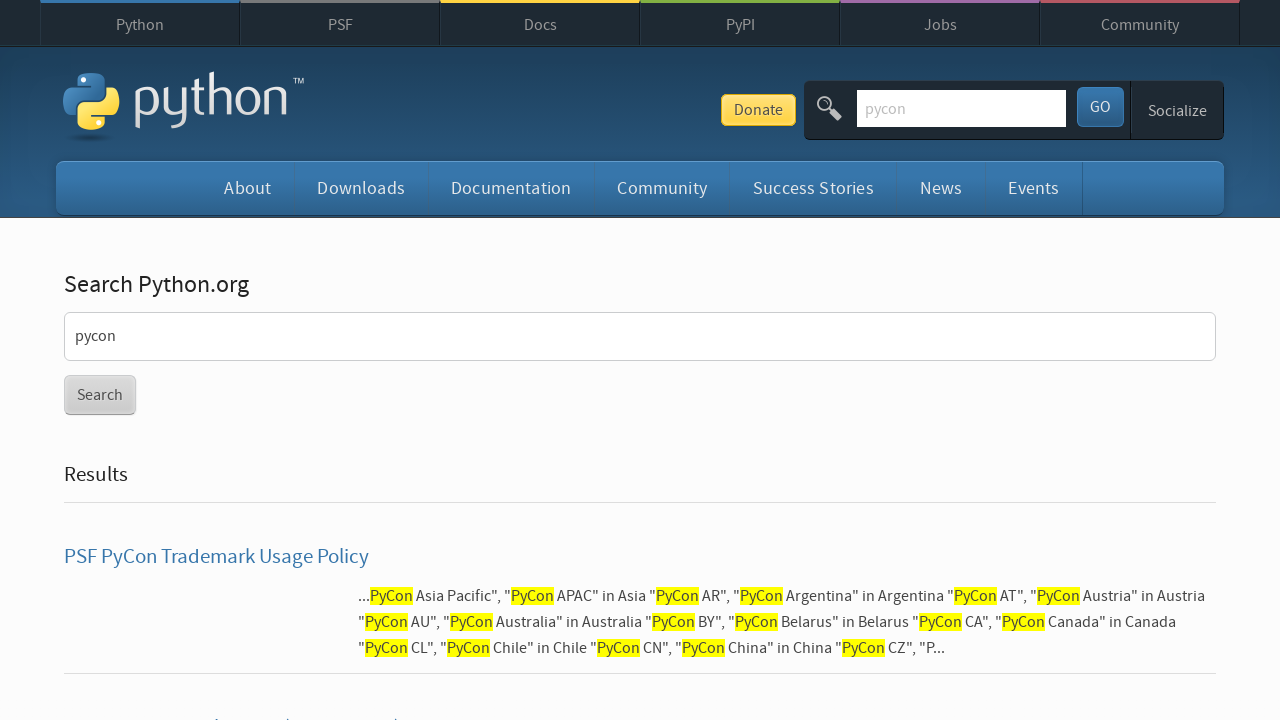

Search results page loaded successfully
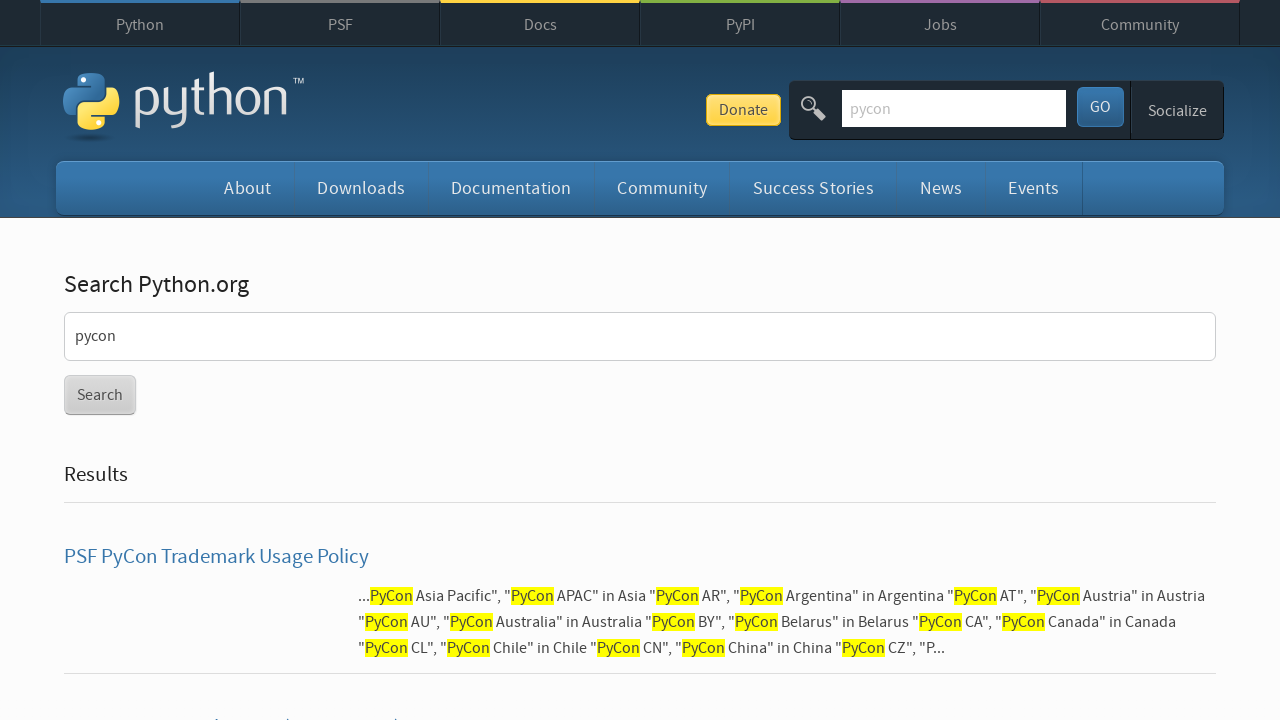

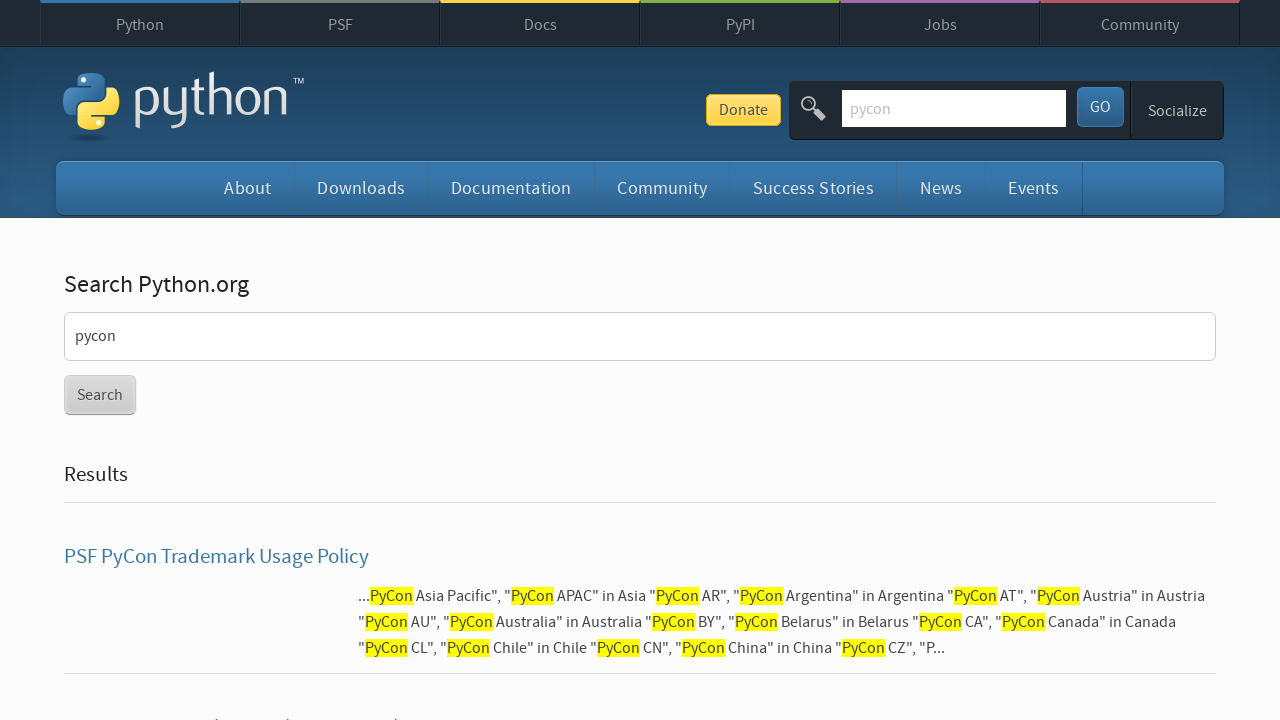